Navigates to a specific blog post on cnblogs.com and waits for the page to load

Starting URL: https://www.cnblogs.com/aland-1415/p/7197021.html#top

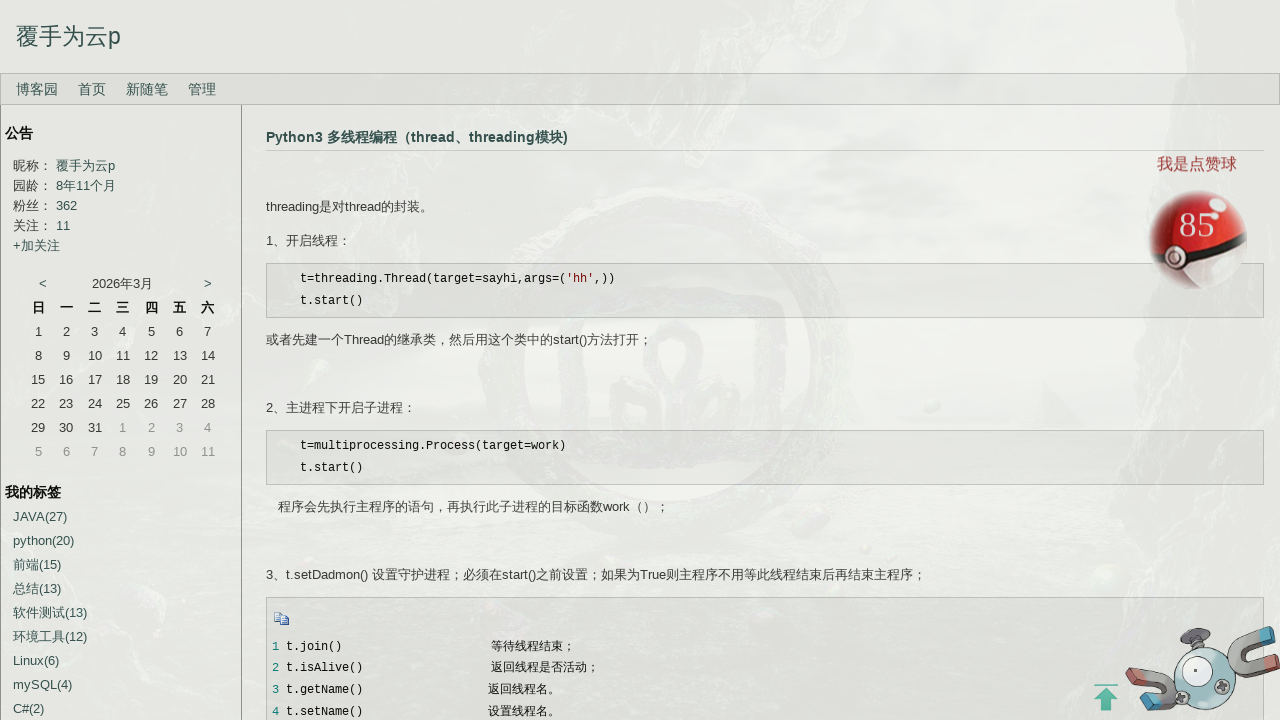

Waited for DOM content to load on cnblogs.com blog post
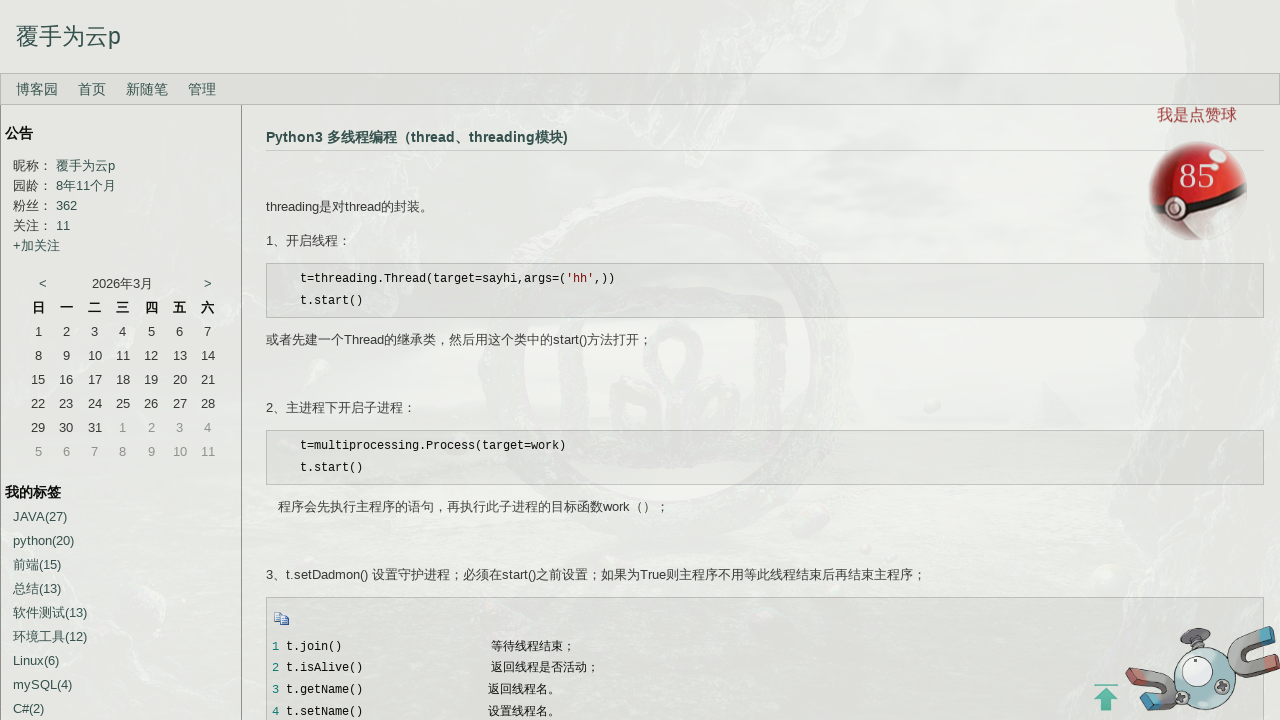

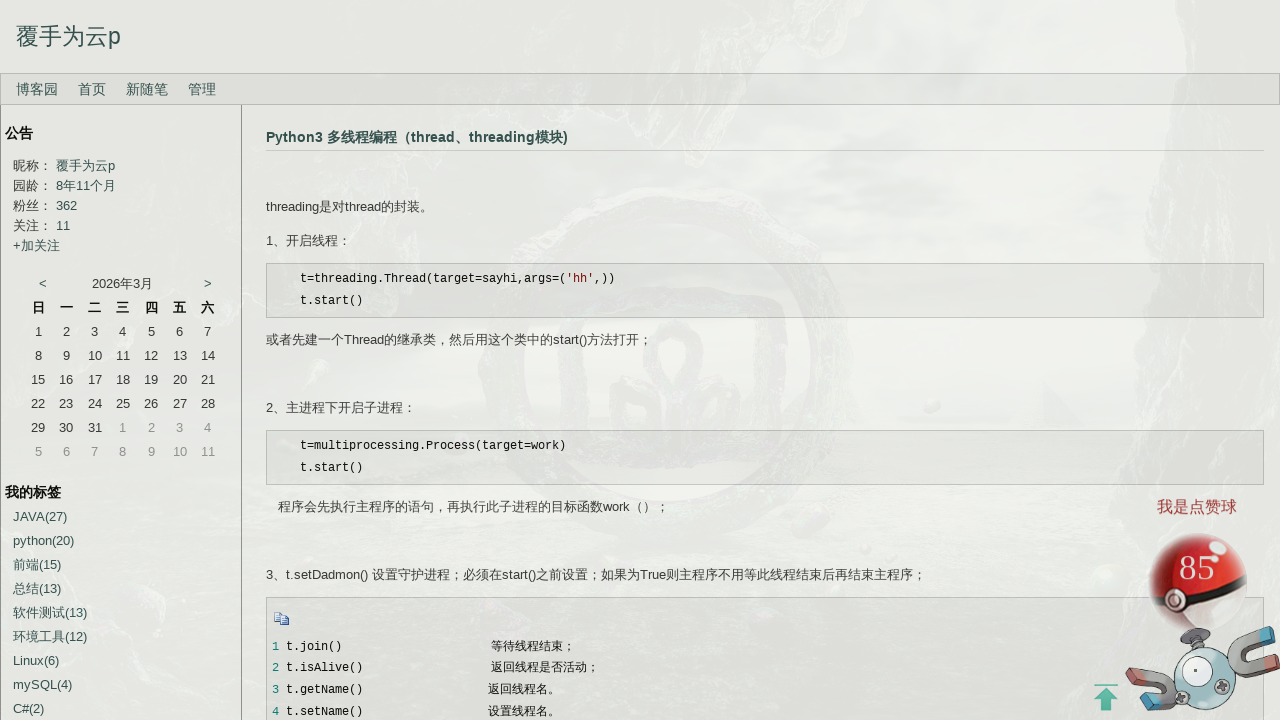